Tests JavaScript prompt alert functionality on w3schools by clicking a button to trigger a prompt dialog, entering text into it, accepting the dialog, and then clicking the run button.

Starting URL: https://www.w3schools.com/jsref/tryit.asp?filename=tryjsref_prompt

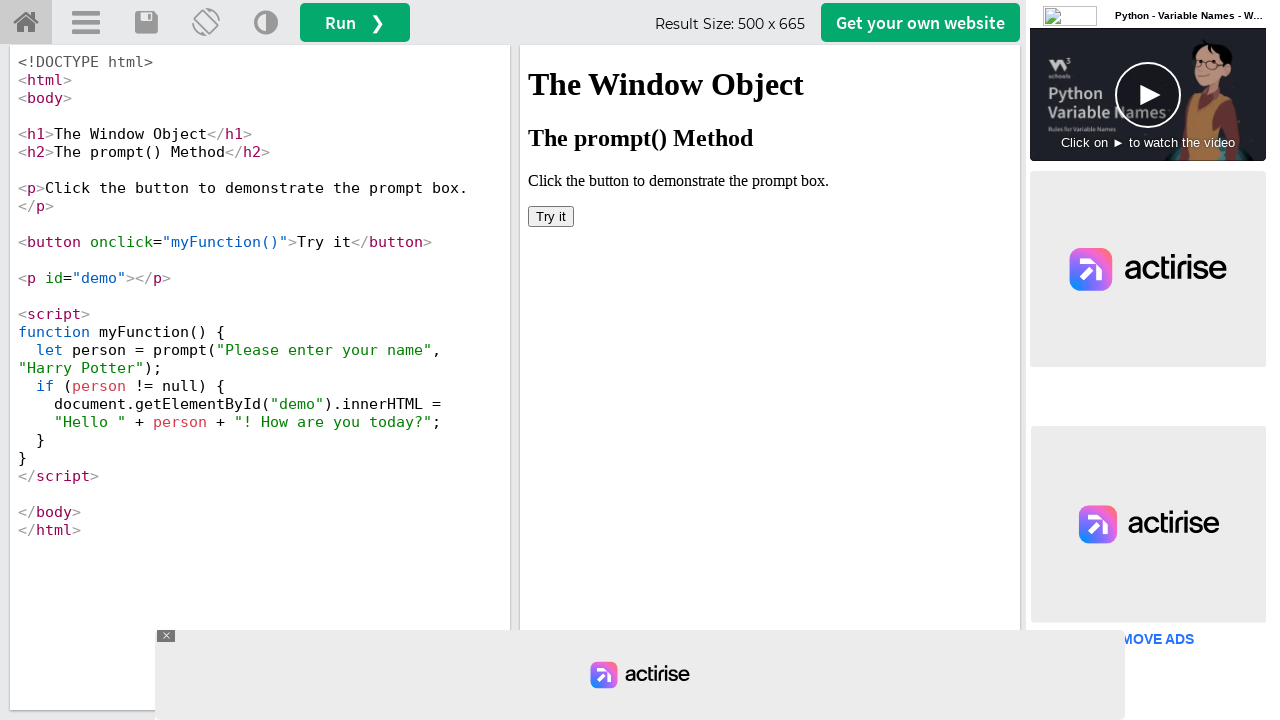

Located iframe containing the demo
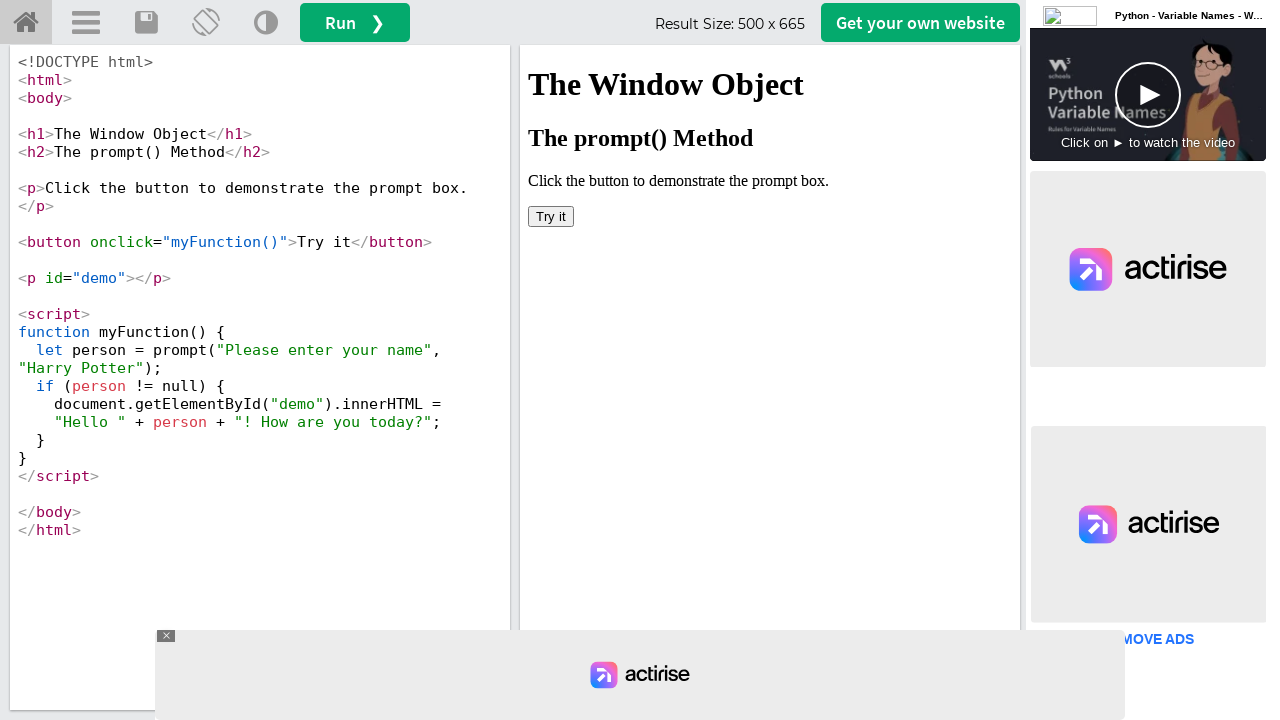

Clicked 'Try it' button to trigger prompt at (551, 216) on #iframeResult >> internal:control=enter-frame >> xpath=//button[contains(text(),
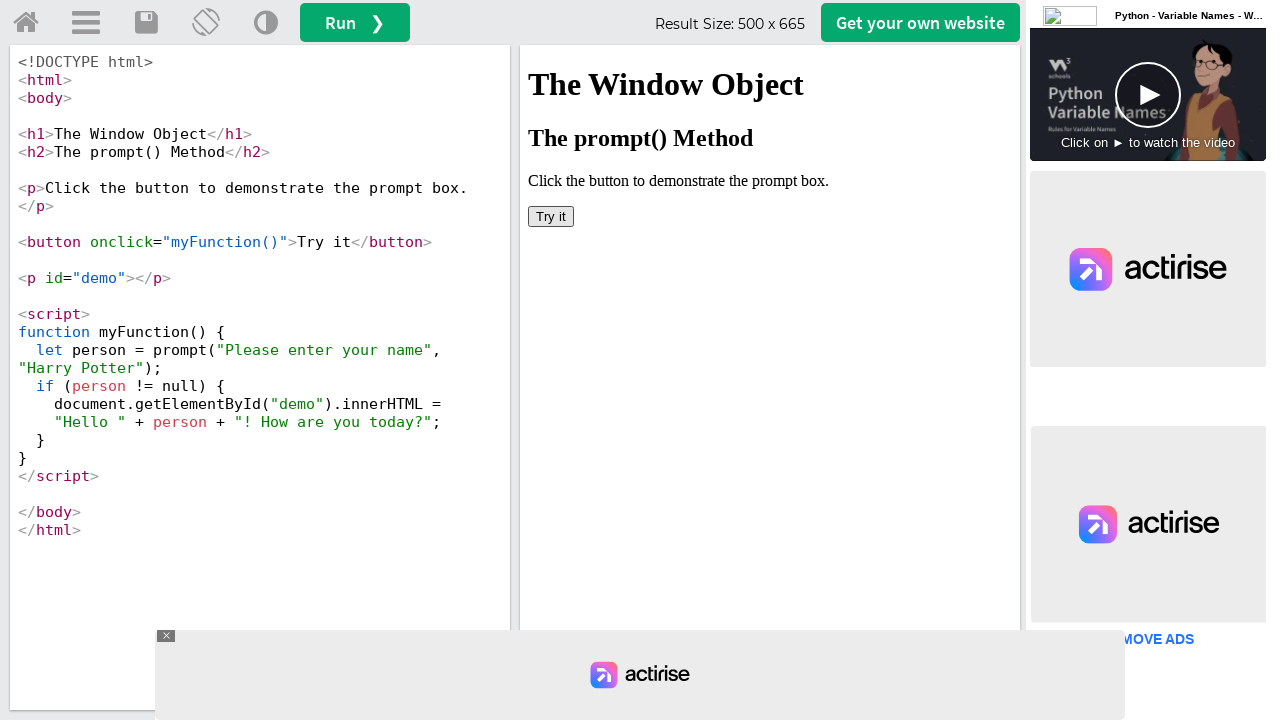

Set up dialog handler to accept prompt with text 'Selenium'
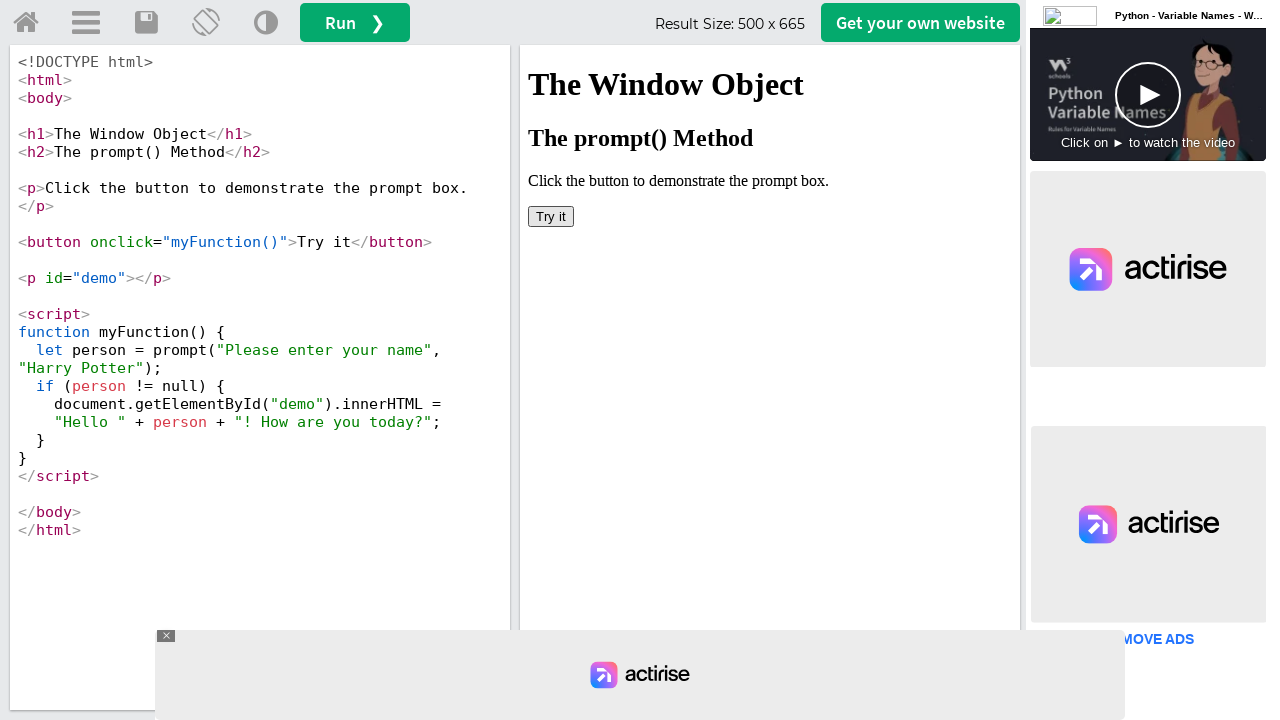

Clicked 'Try it' button again to trigger prompt with handler active at (551, 216) on #iframeResult >> internal:control=enter-frame >> xpath=//button[contains(text(),
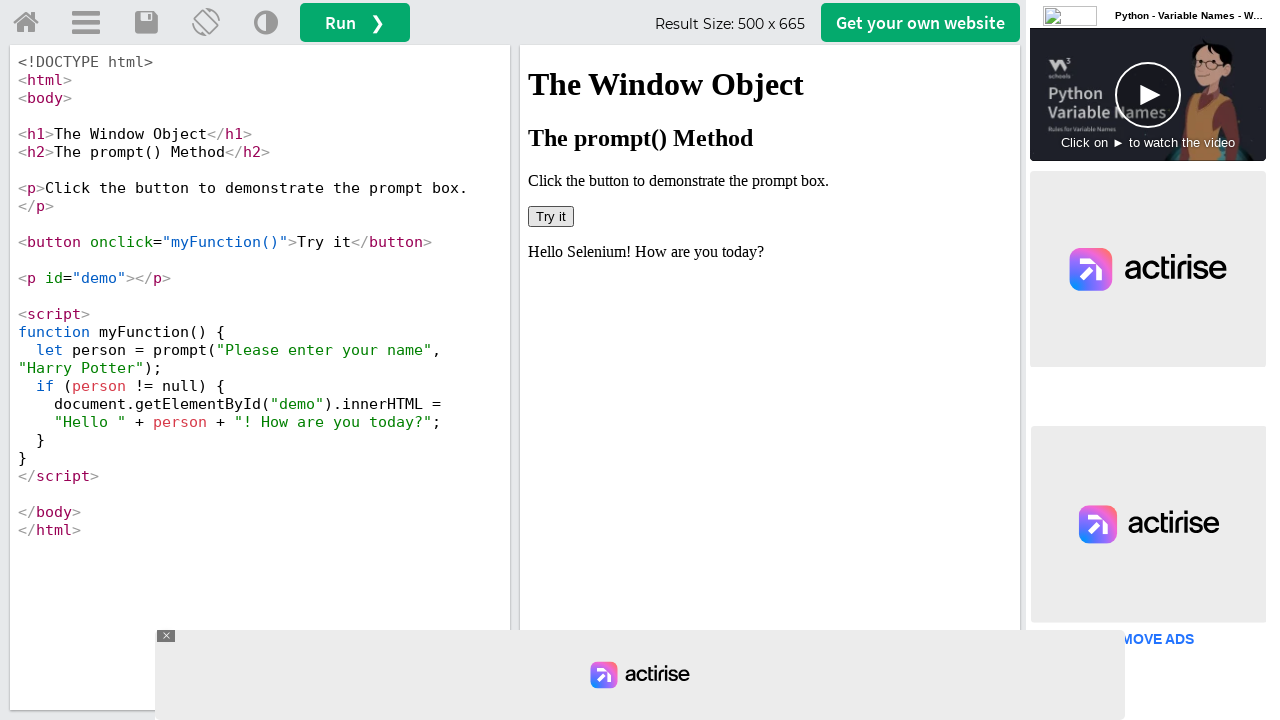

Waited 1 second for dialog to be processed
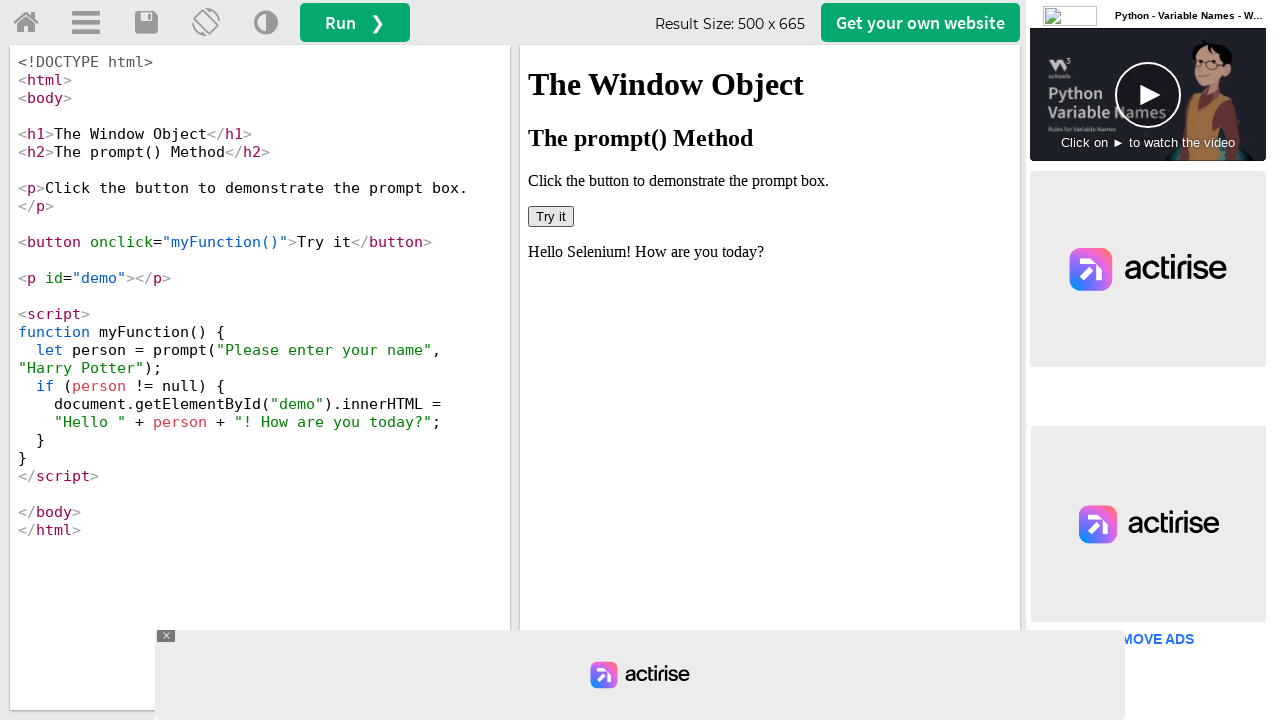

Clicked the run button to execute the code at (355, 22) on button#runbtn
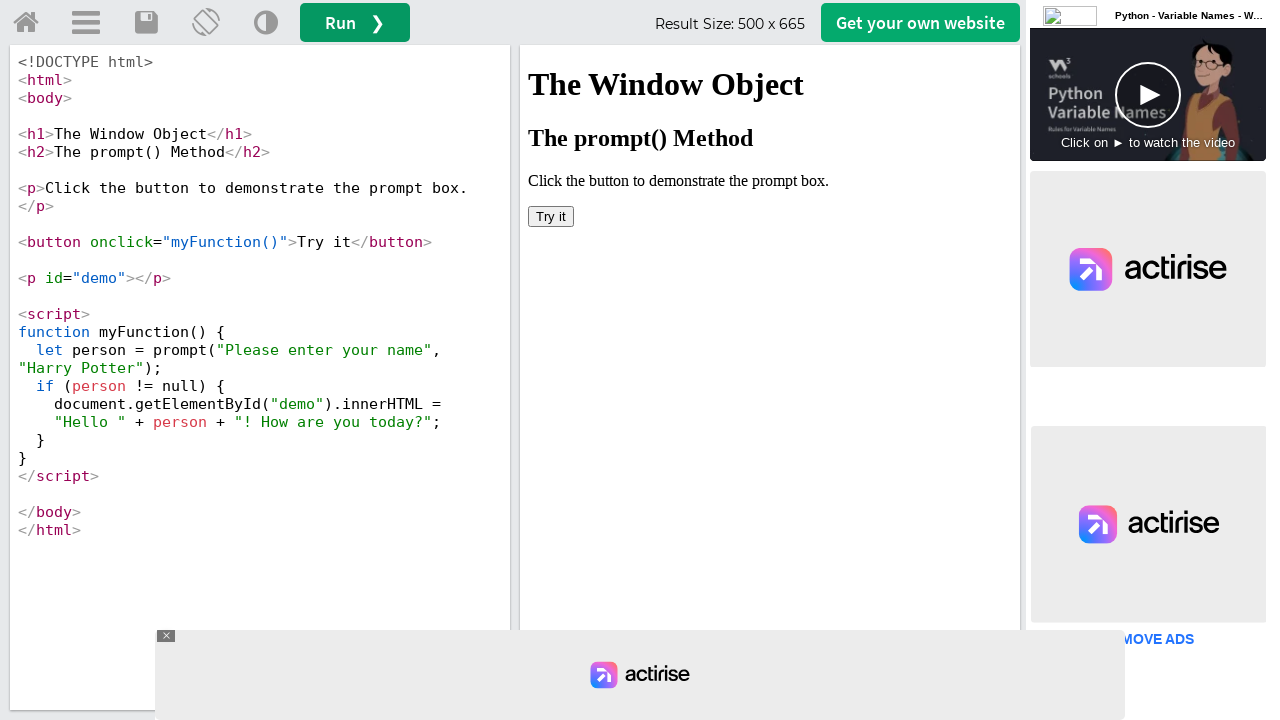

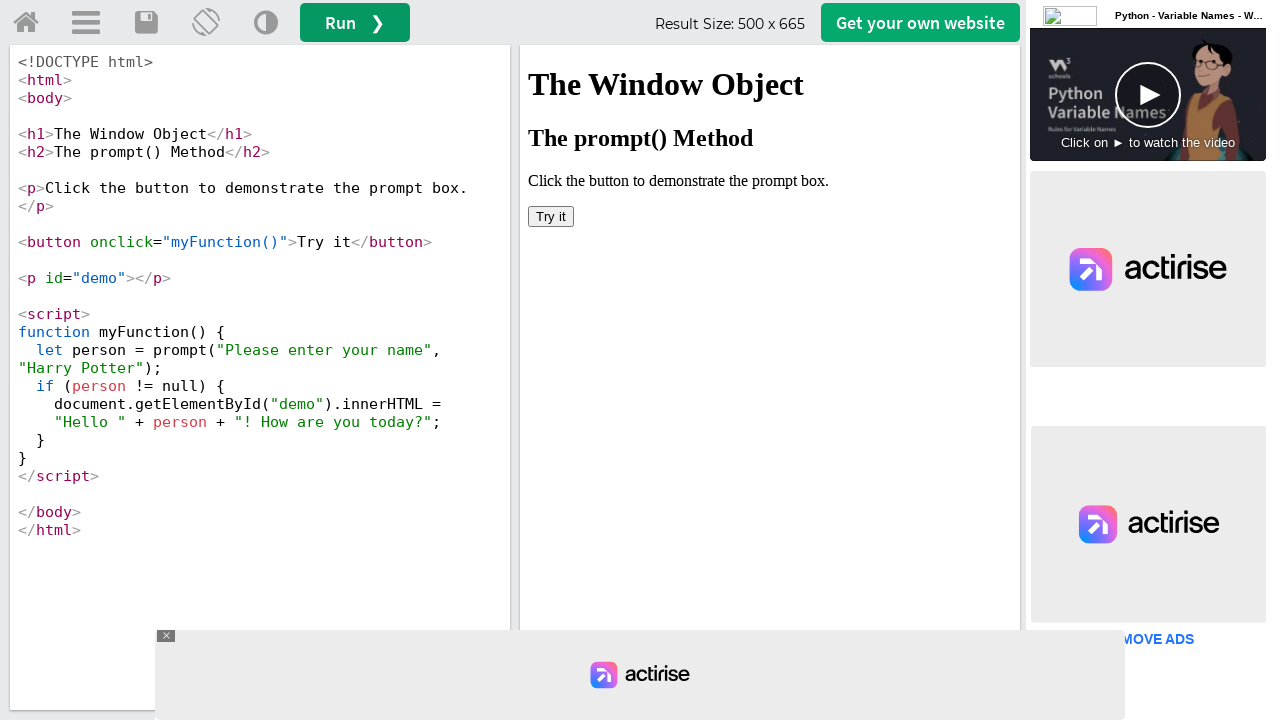